Navigates to the AJIO e-commerce website homepage and waits for the page to load

Starting URL: https://www.ajio.com/

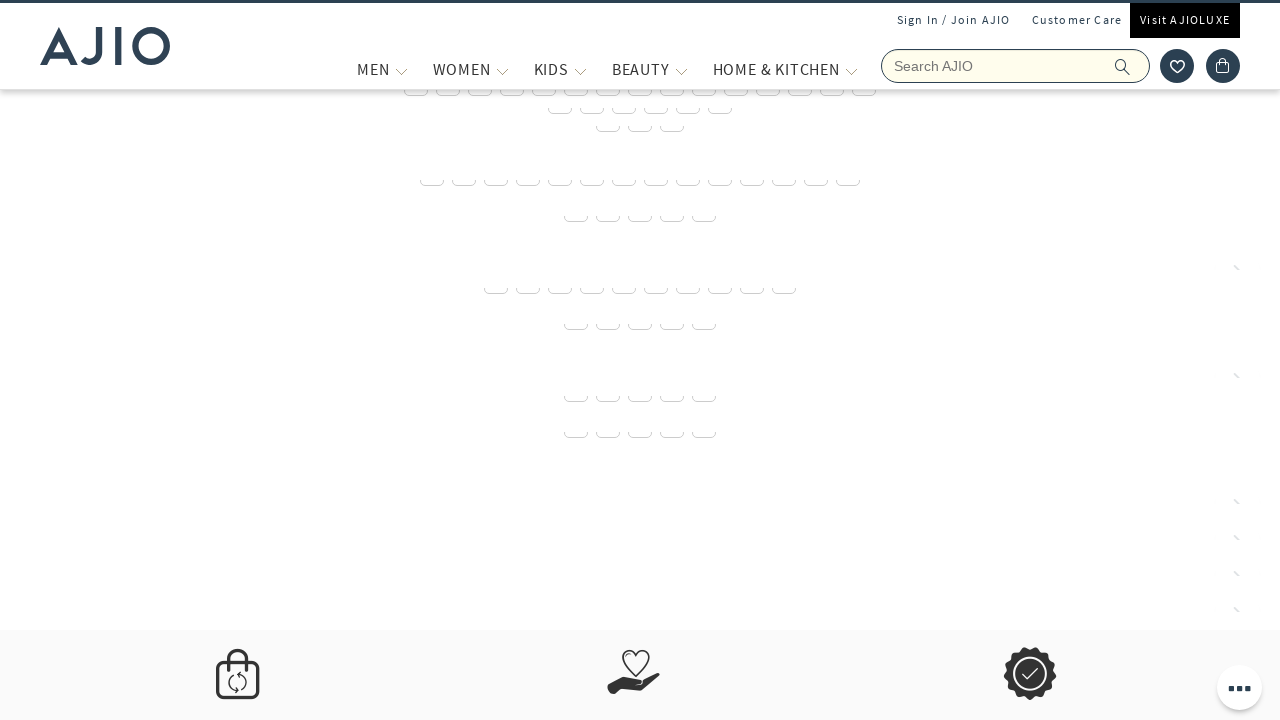

Navigated to AJIO e-commerce website homepage
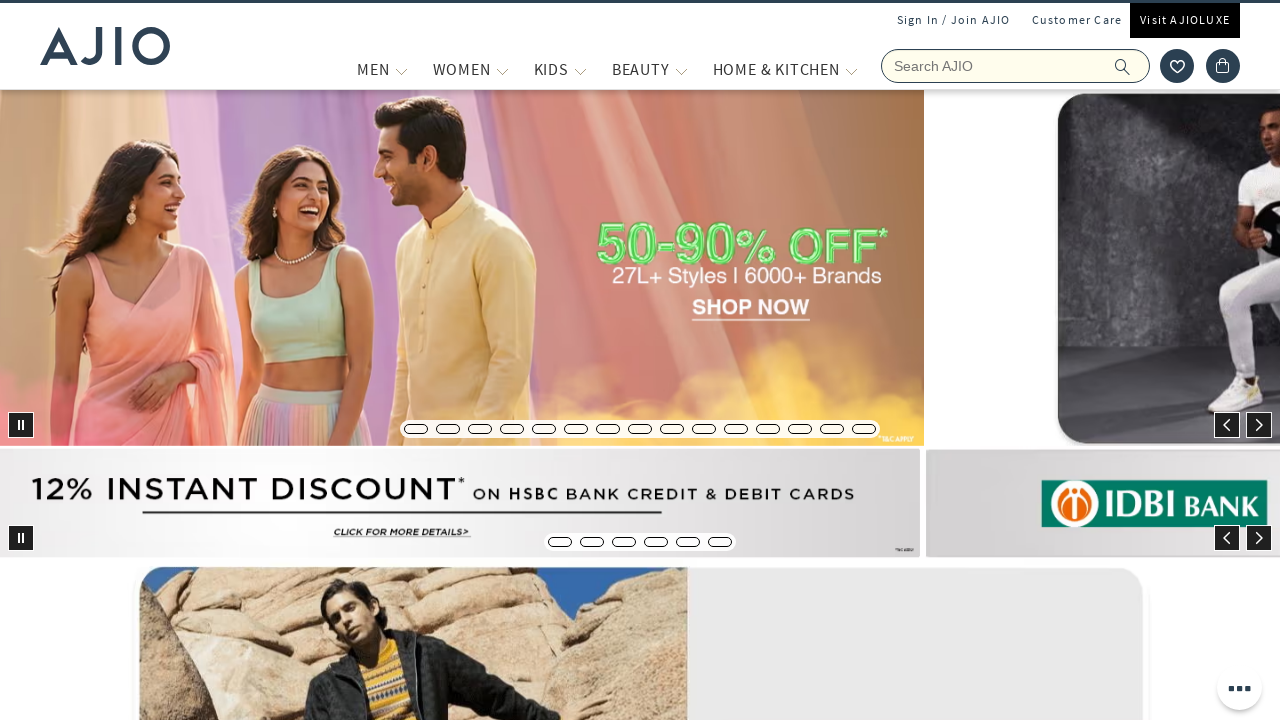

Page DOM content fully loaded
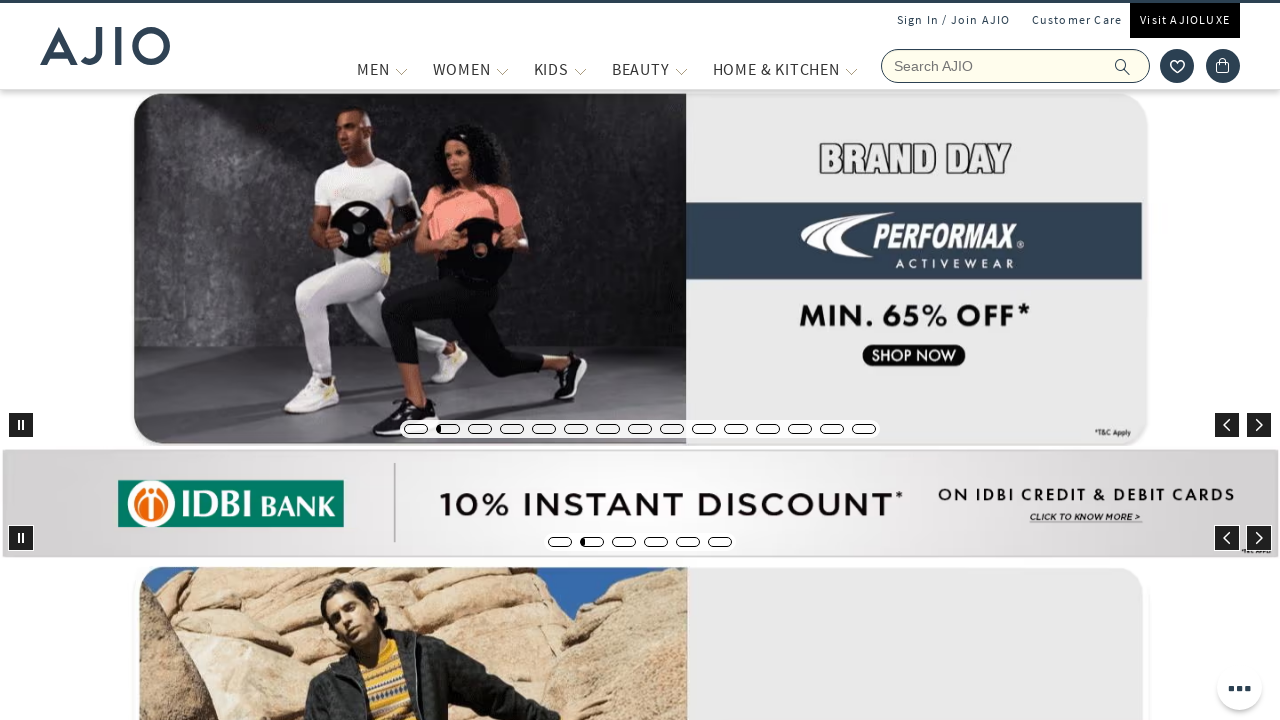

Body element is visible, page has loaded
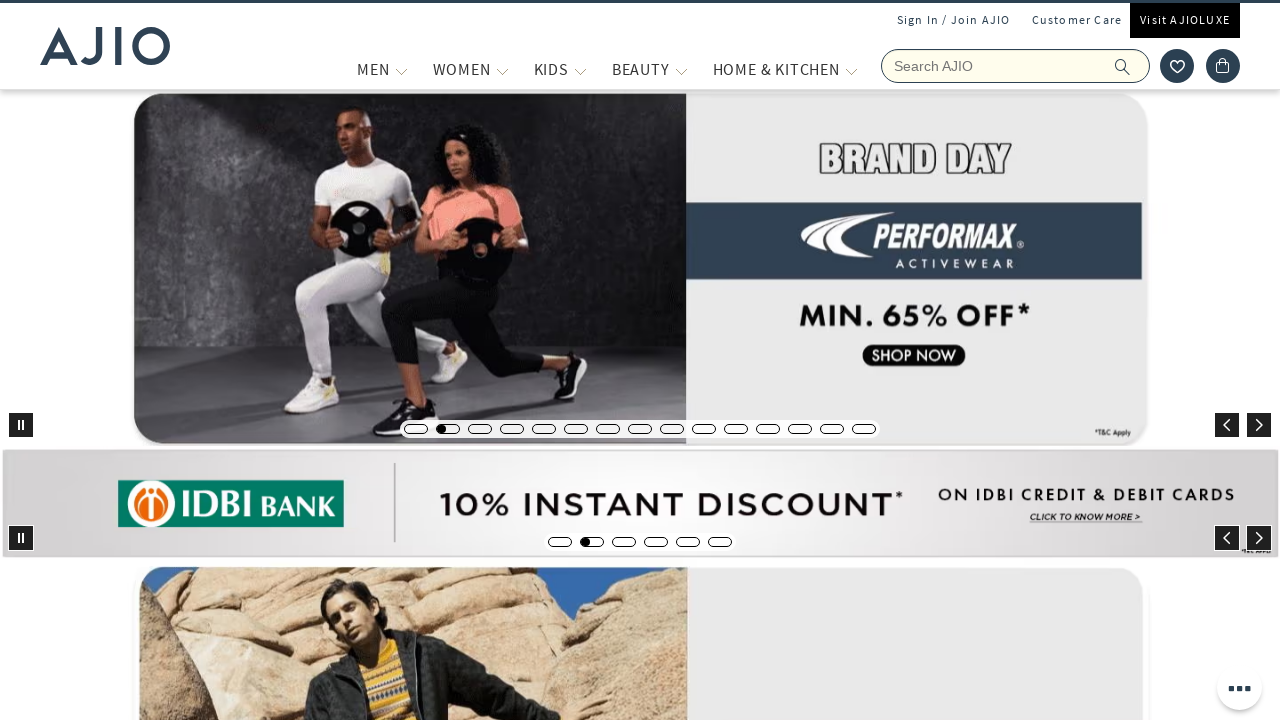

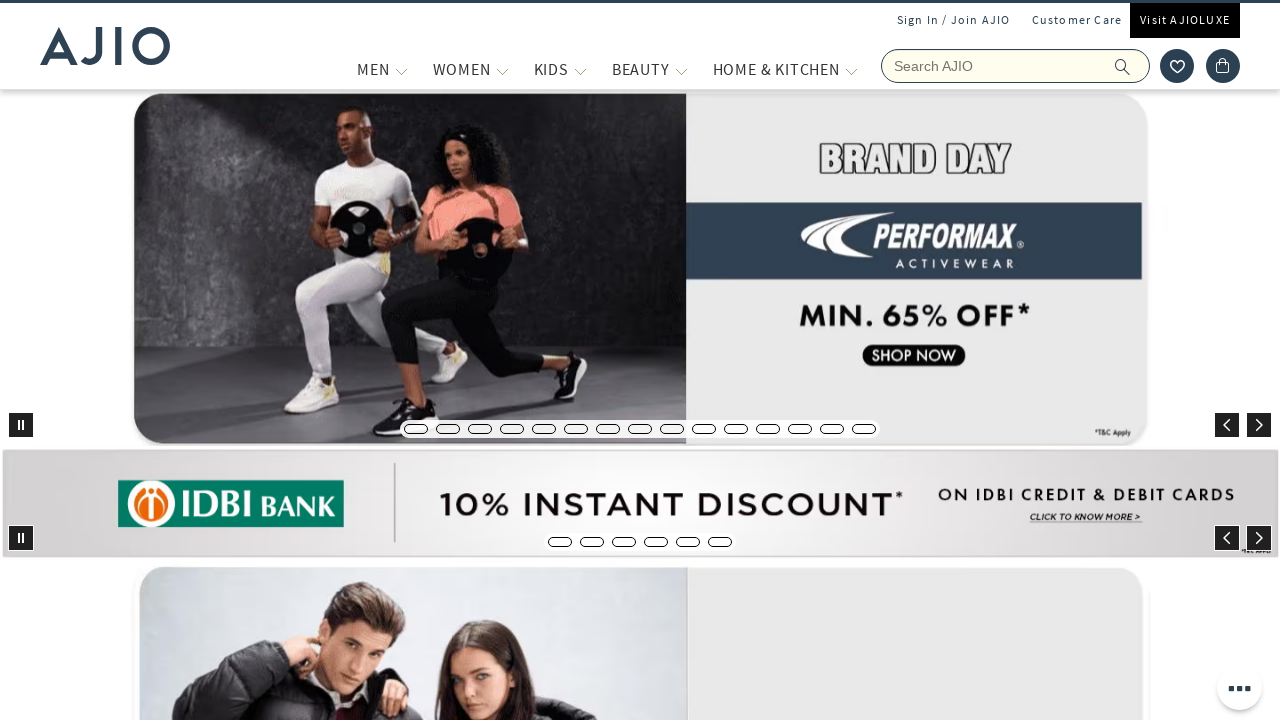